Tests calendar date picker UI by navigating to a specific year, month, and date, then verifies the selected values are correctly displayed

Starting URL: https://rahulshettyacademy.com/seleniumPractise/#/offers

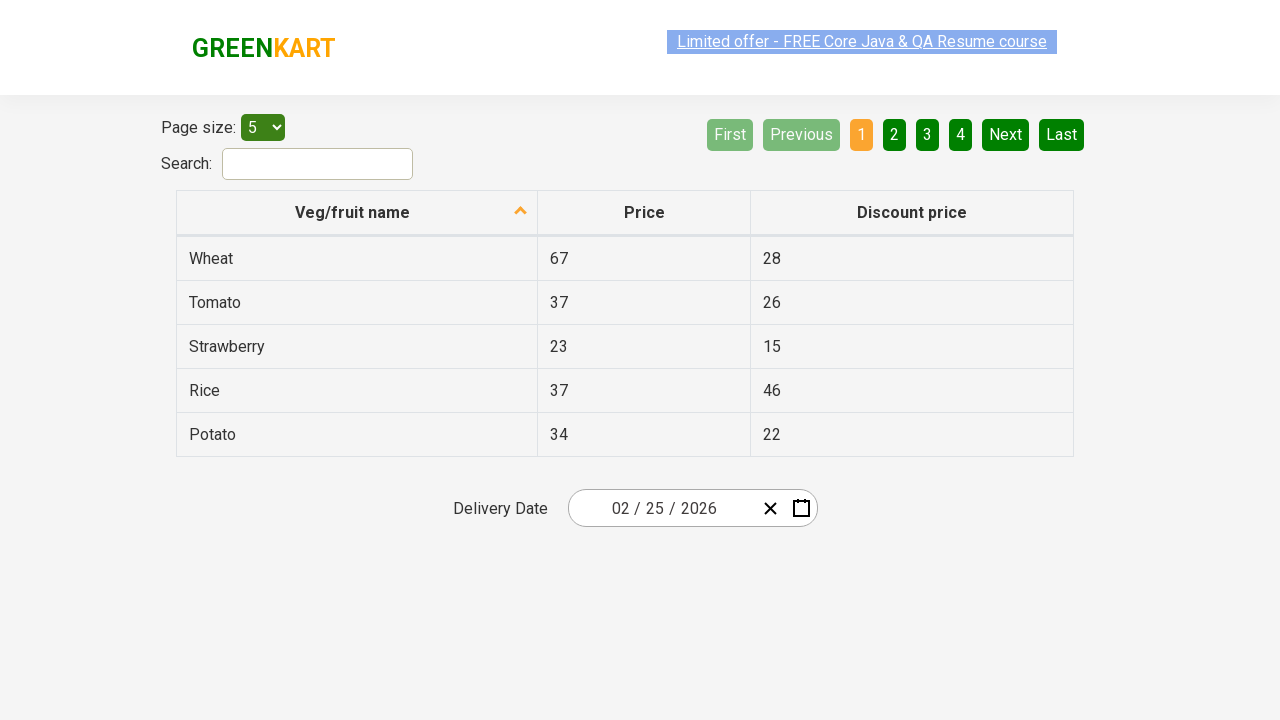

Clicked calendar date picker button to open at (801, 508) on button[class*='react-date-picker__calendar']
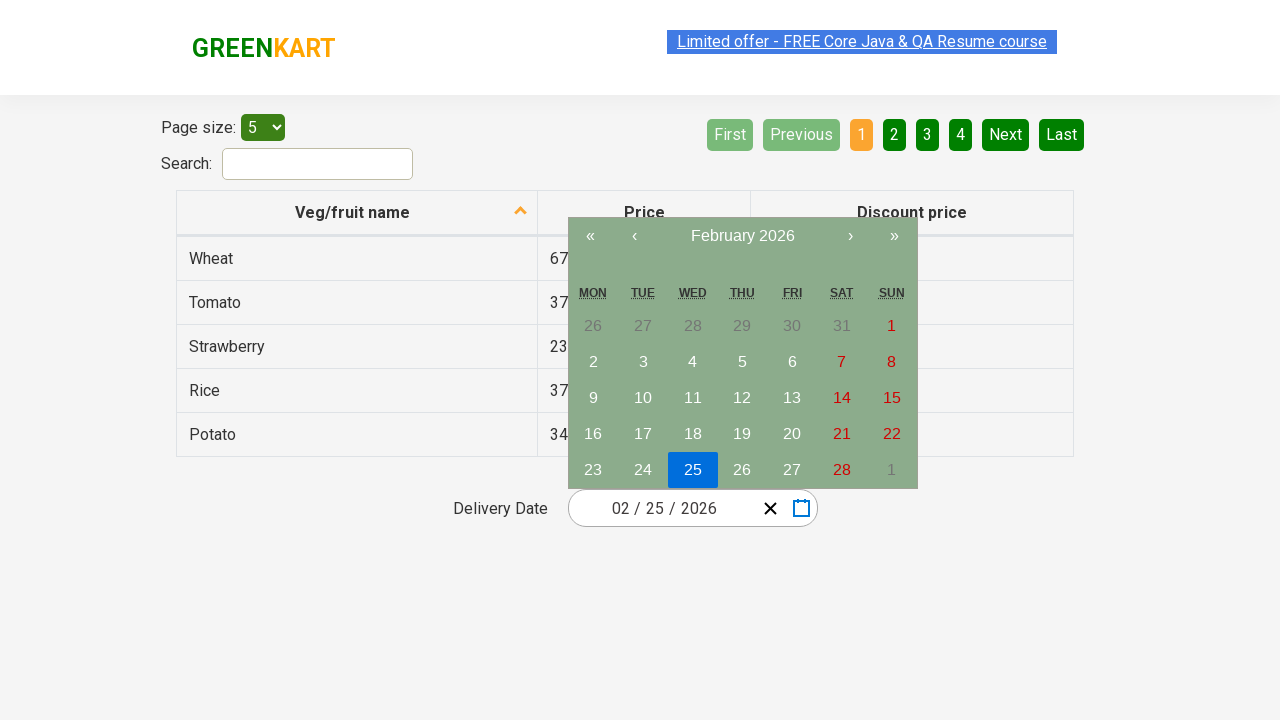

Clicked calendar navigation button (first click) at (742, 236) on span[class*='calendar__navigation']
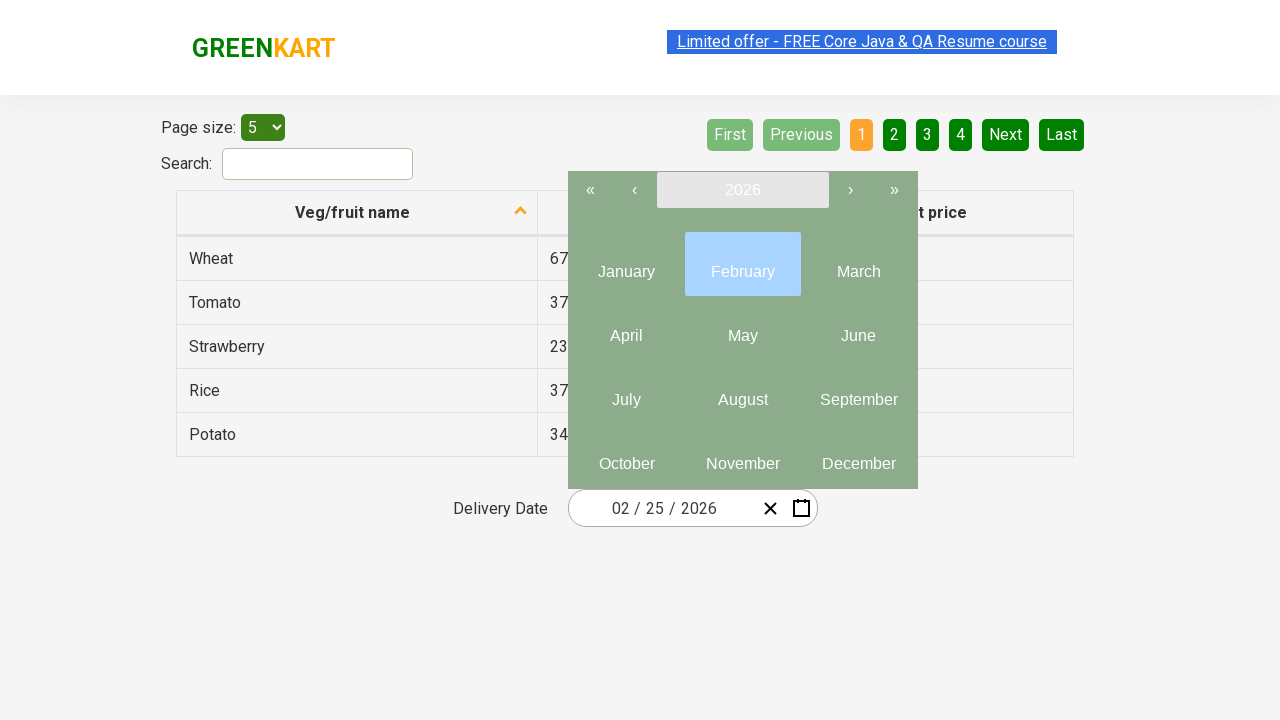

Clicked calendar navigation button (second click) to reach year view at (742, 190) on span[class*='calendar__navigation']
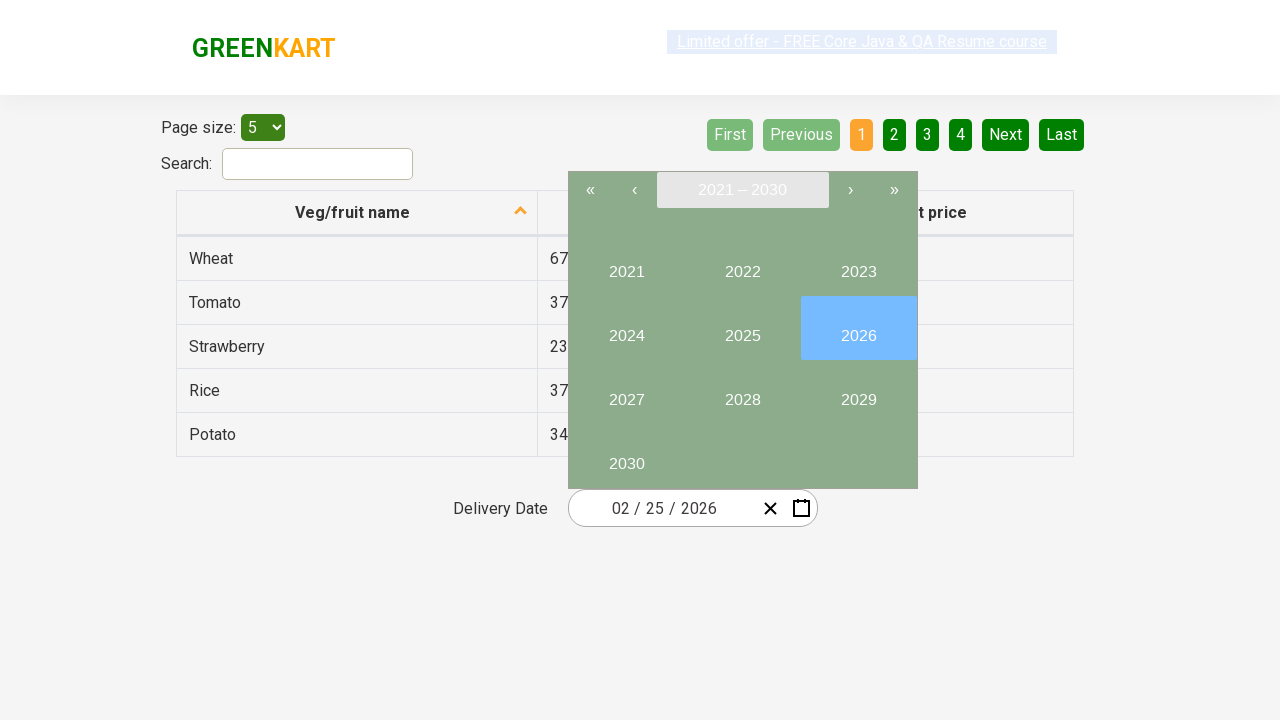

Selected year 2027 at (626, 392) on xpath=//button[text()='2027']
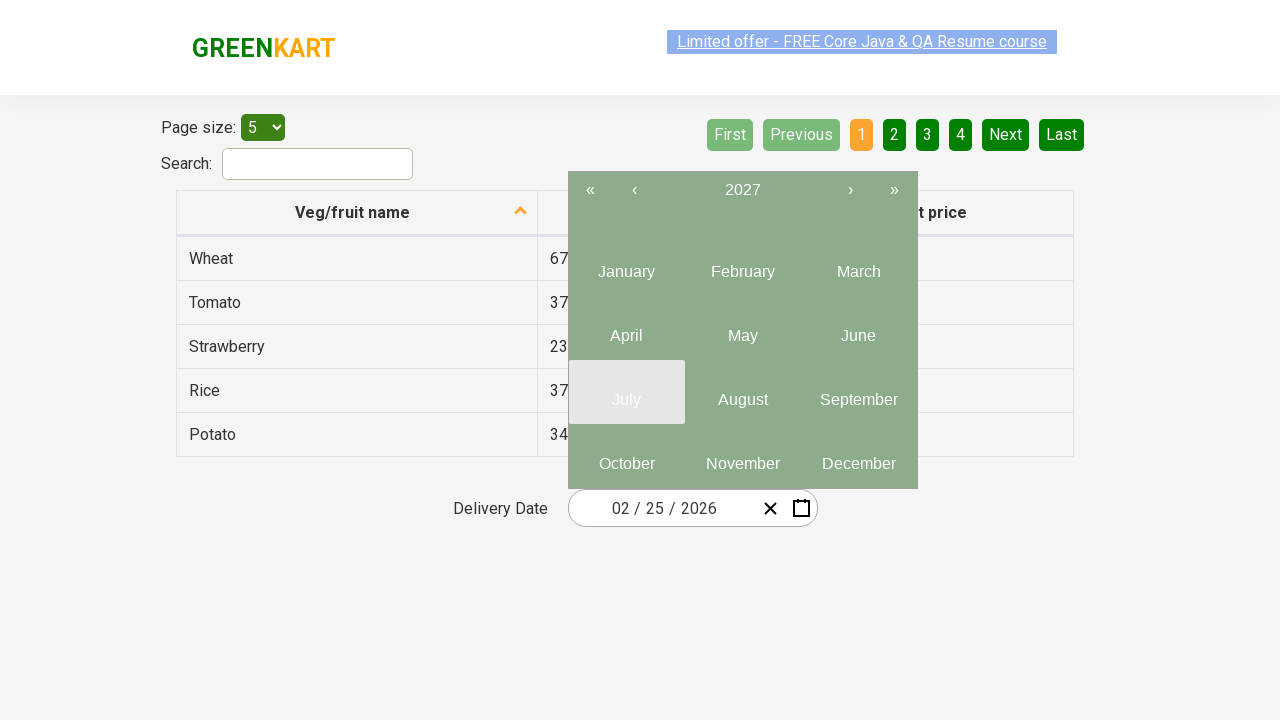

Selected month June (6th month) at (858, 328) on .react-calendar__year-view__months__month >> nth=5
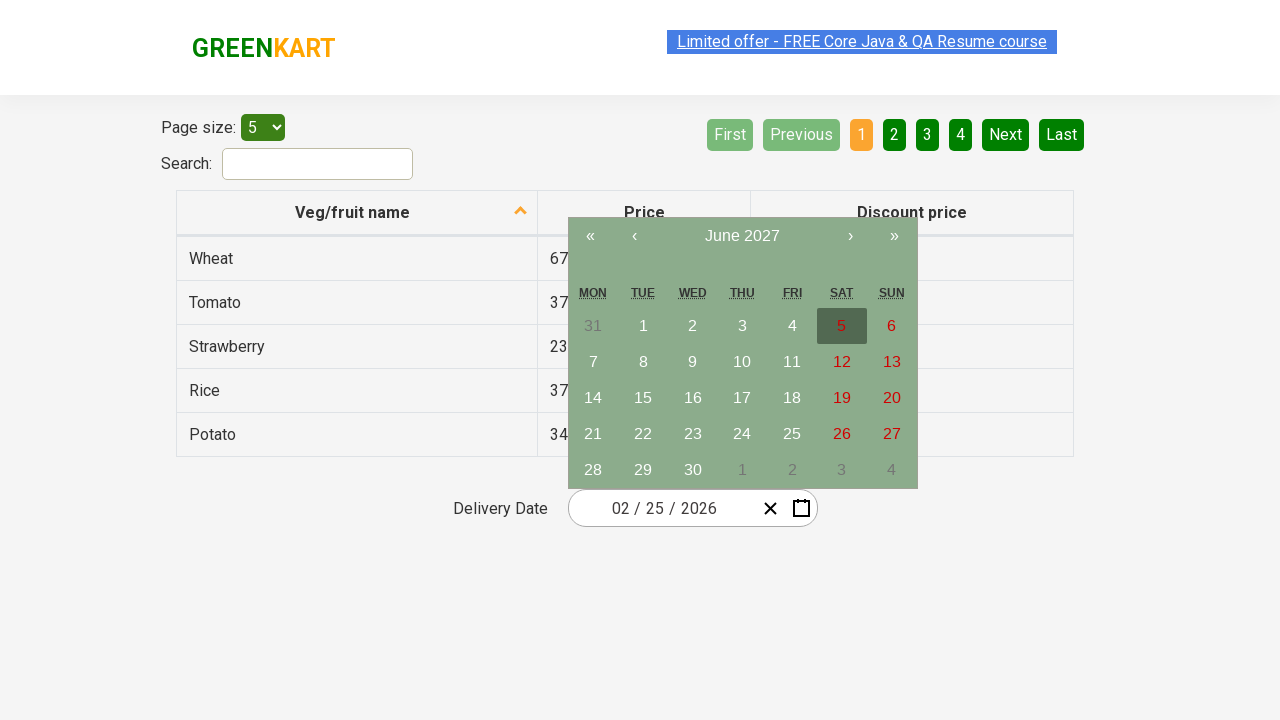

Selected date 15 at (643, 398) on xpath=//abbr[text()='15']
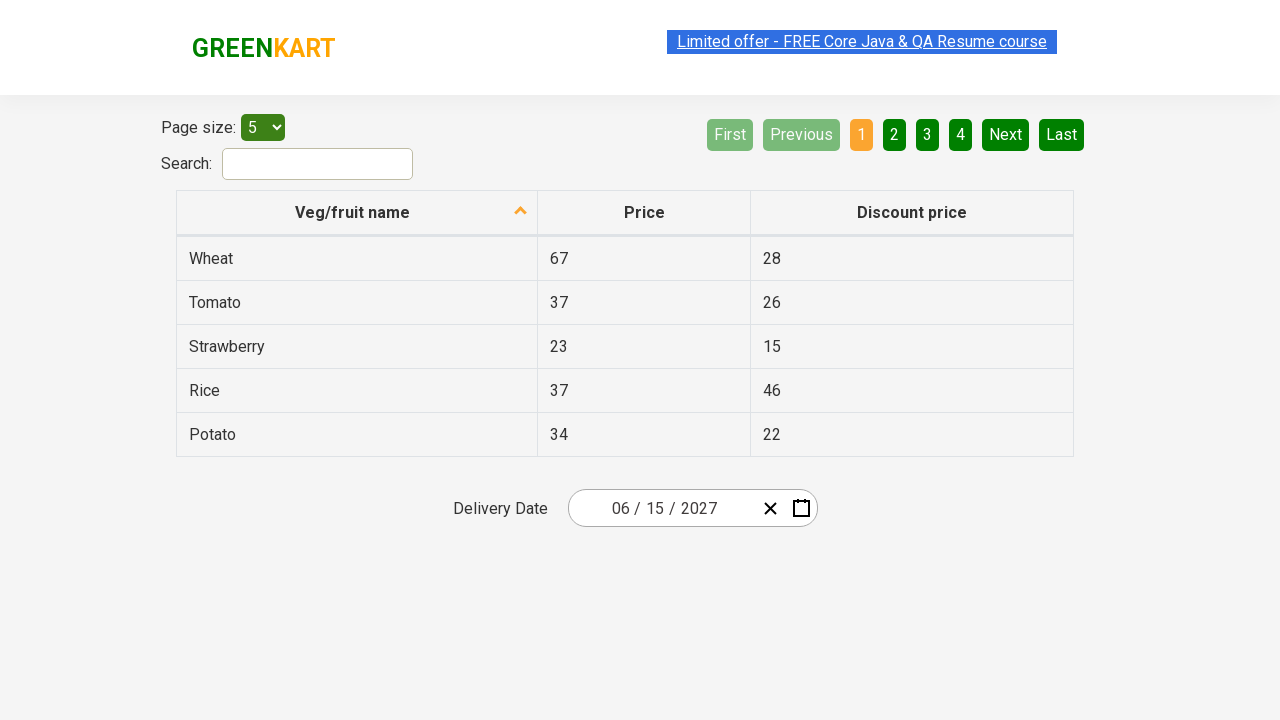

Retrieved all date input fields
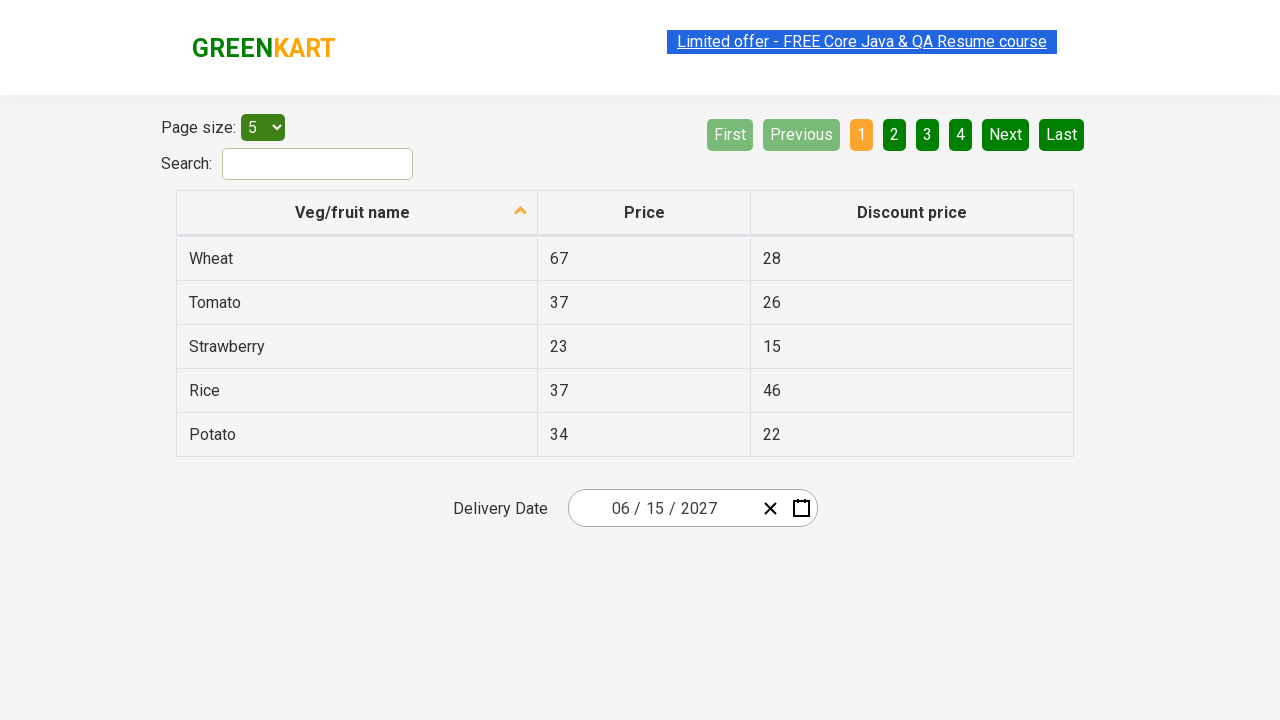

Verified date input field 1: expected '6', got '6'
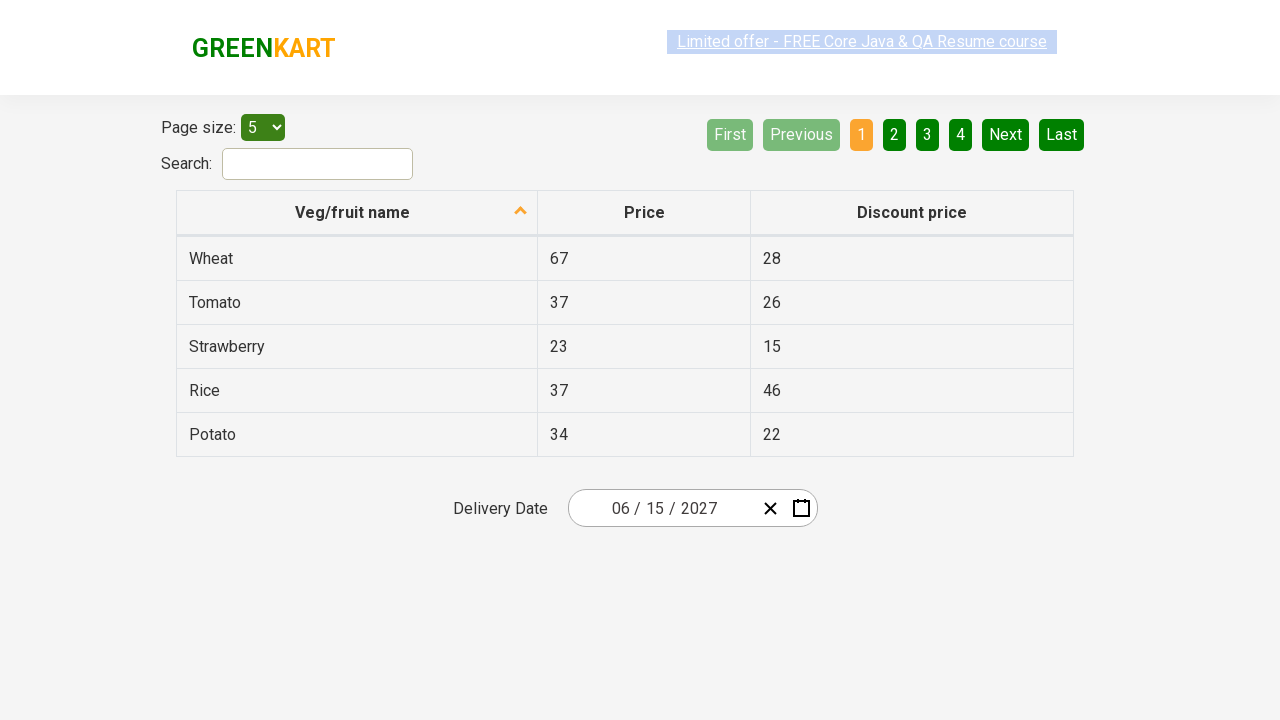

Verified date input field 2: expected '15', got '15'
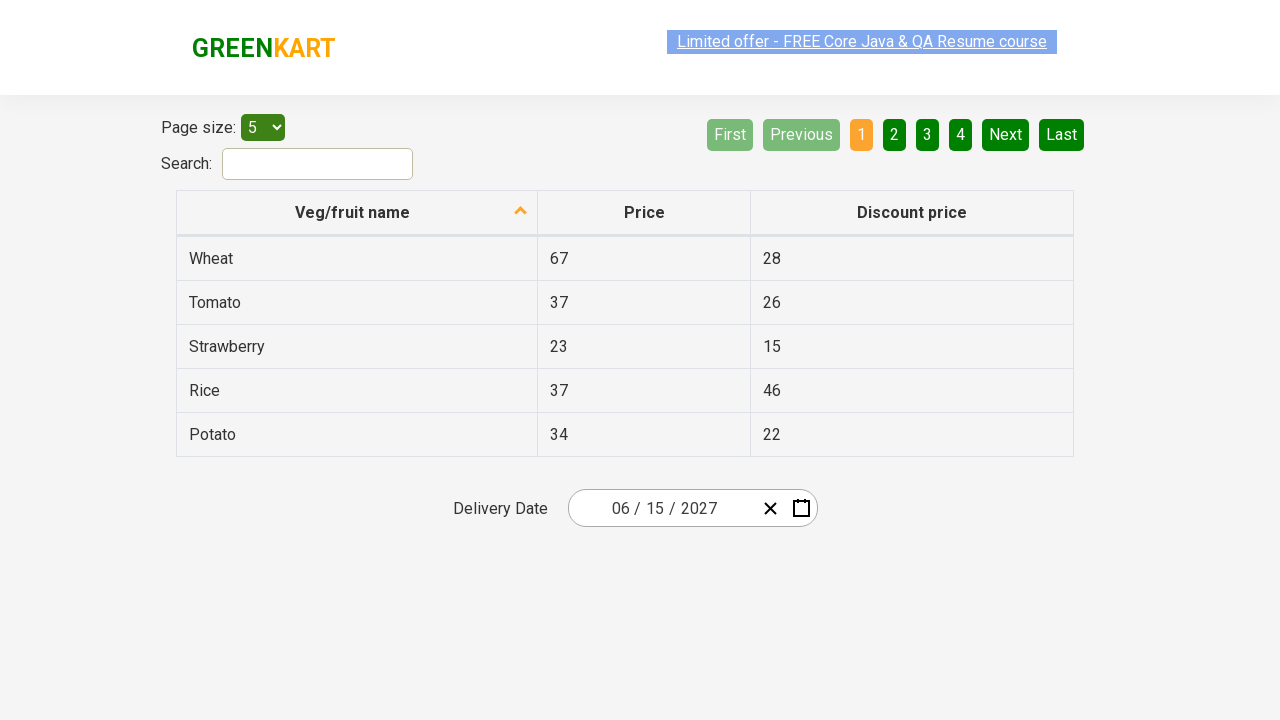

Verified date input field 3: expected '2027', got '2027'
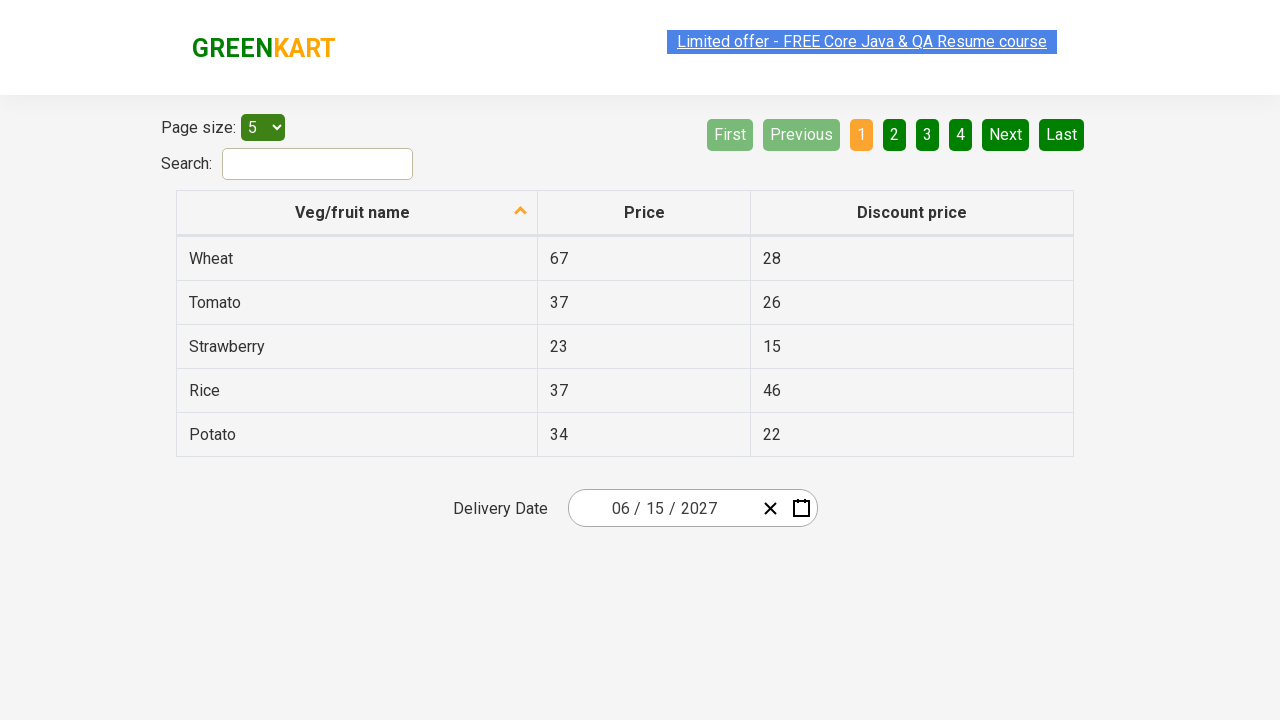

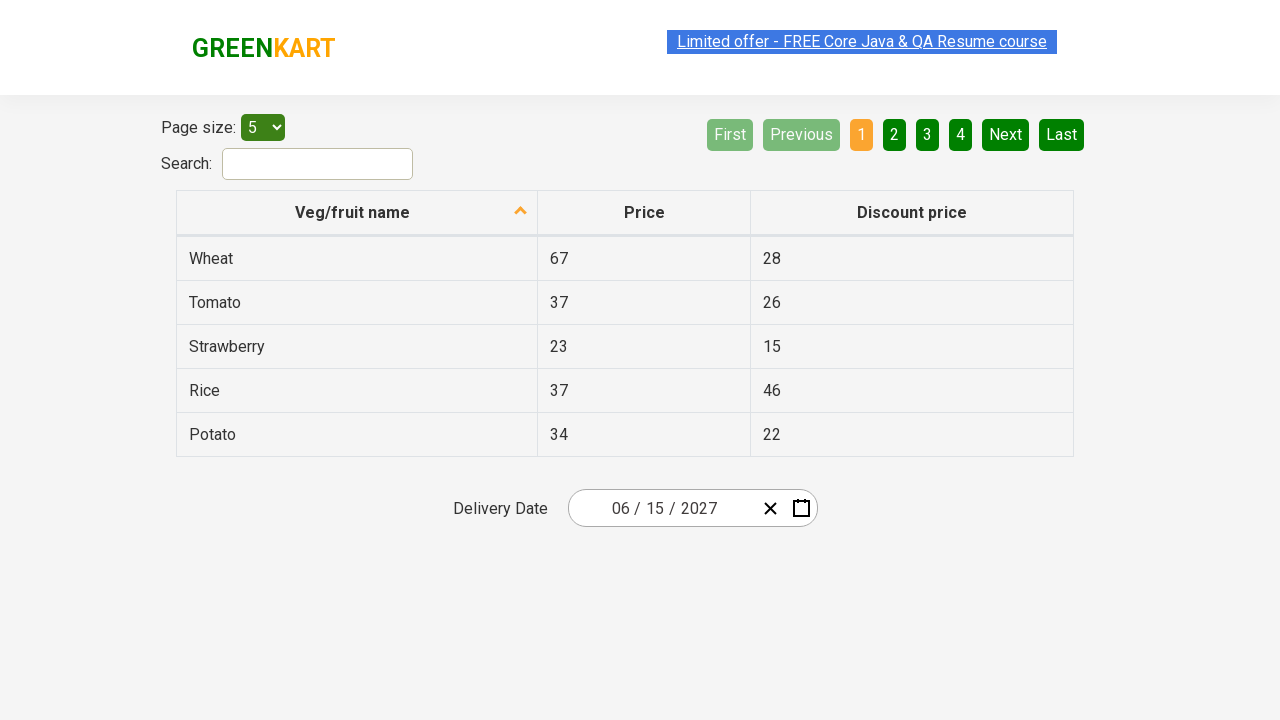